Tests navigating to Python.org's source code downloads page via the Downloads menu, then searches for a specific Python release version and verifies it appears in the search results.

Starting URL: https://www.python.org

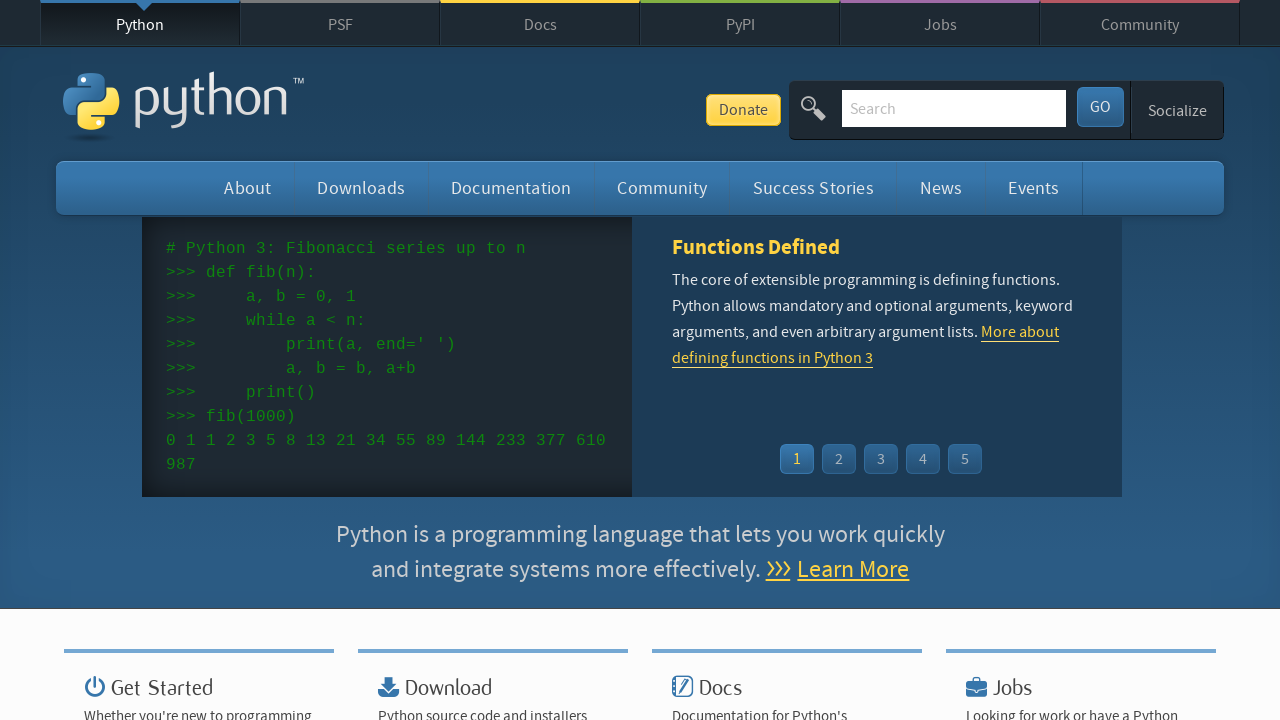

Hovered over Downloads menu to reveal dropdown at (361, 188) on #downloads
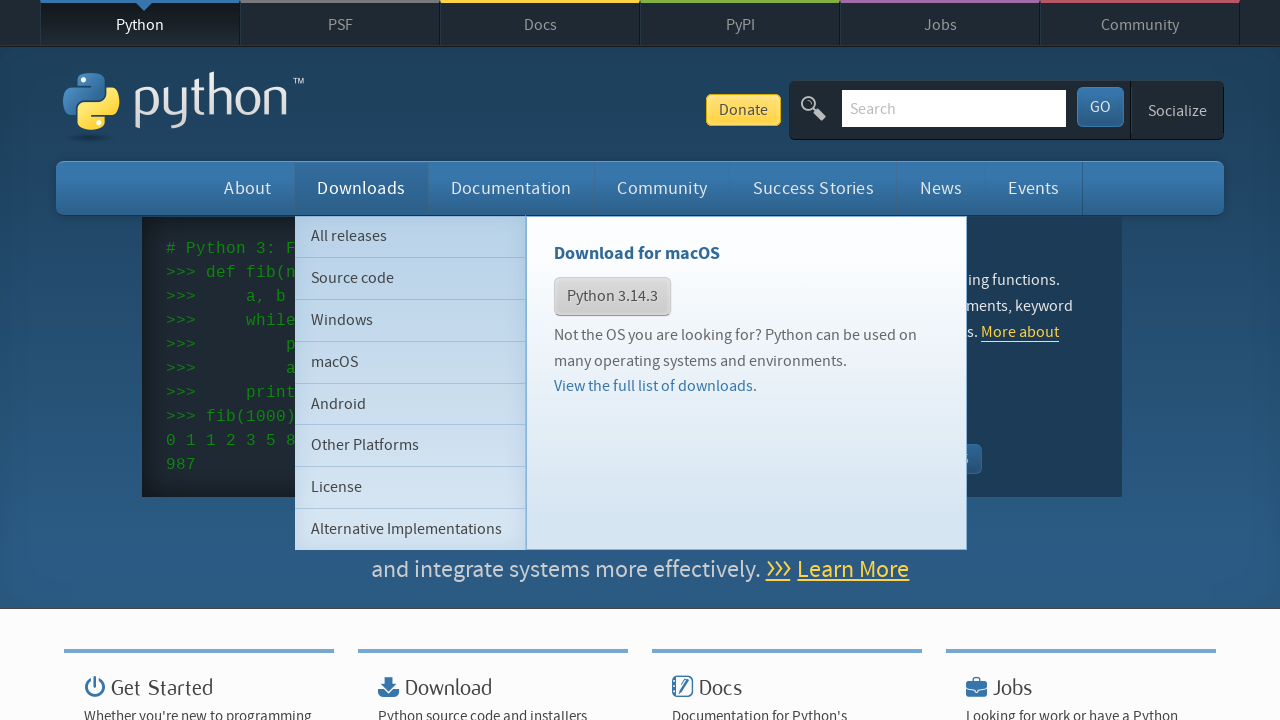

Clicked on Source Code link in the dropdown at (410, 278) on #downloads ul li:nth-child(2) a
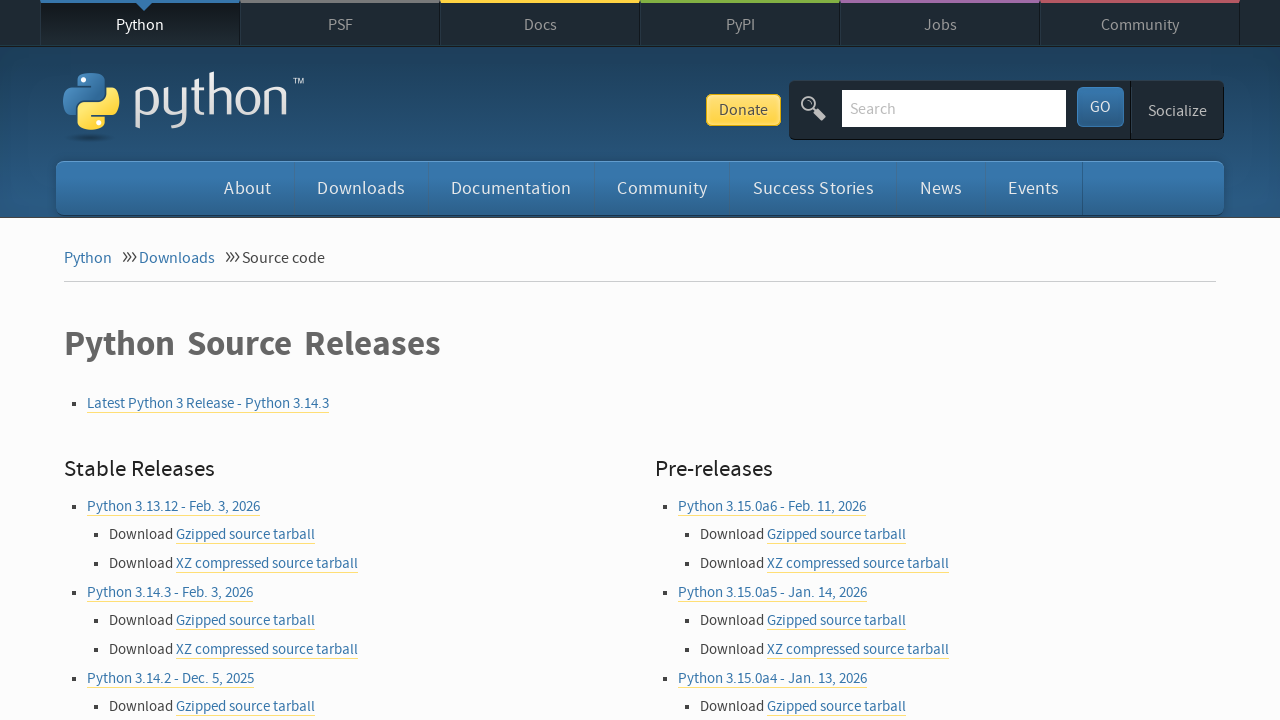

Navigated to Python.org source downloads page
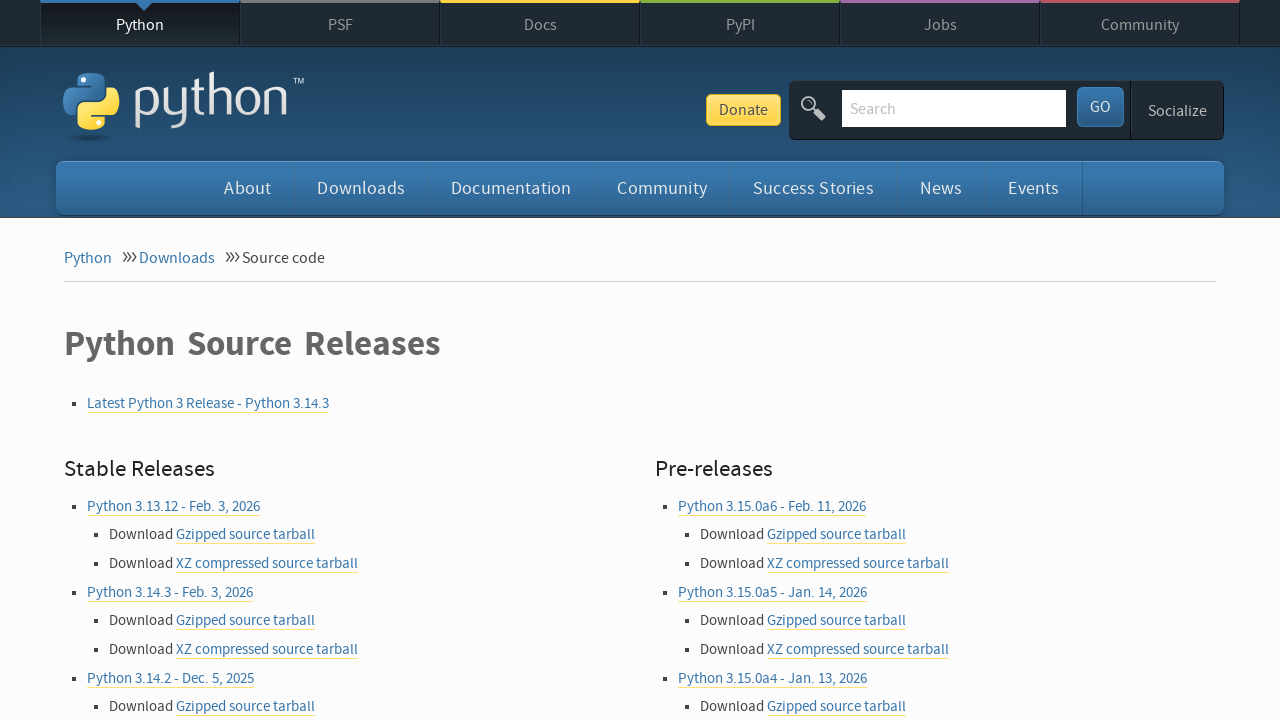

Filled search field with 'Python 3.12.0' on #id-search-field
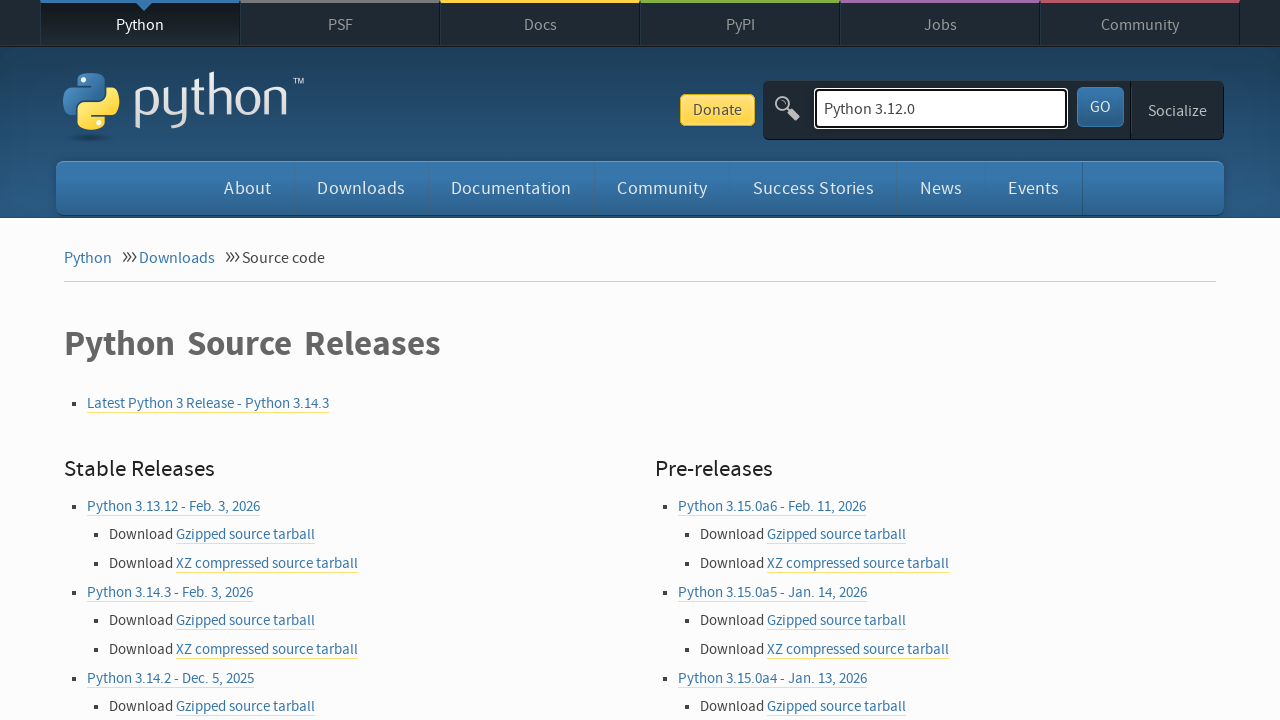

Clicked submit button to search for Python release at (1100, 107) on #submit
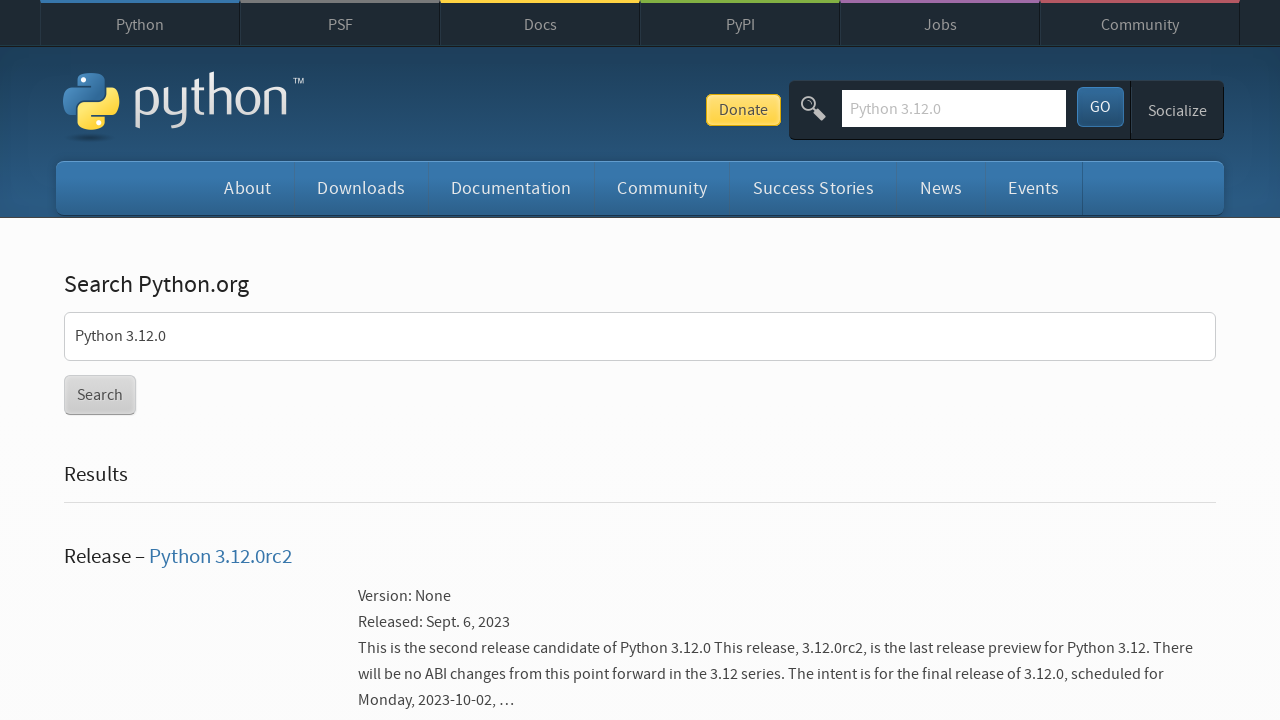

Search results loaded on page
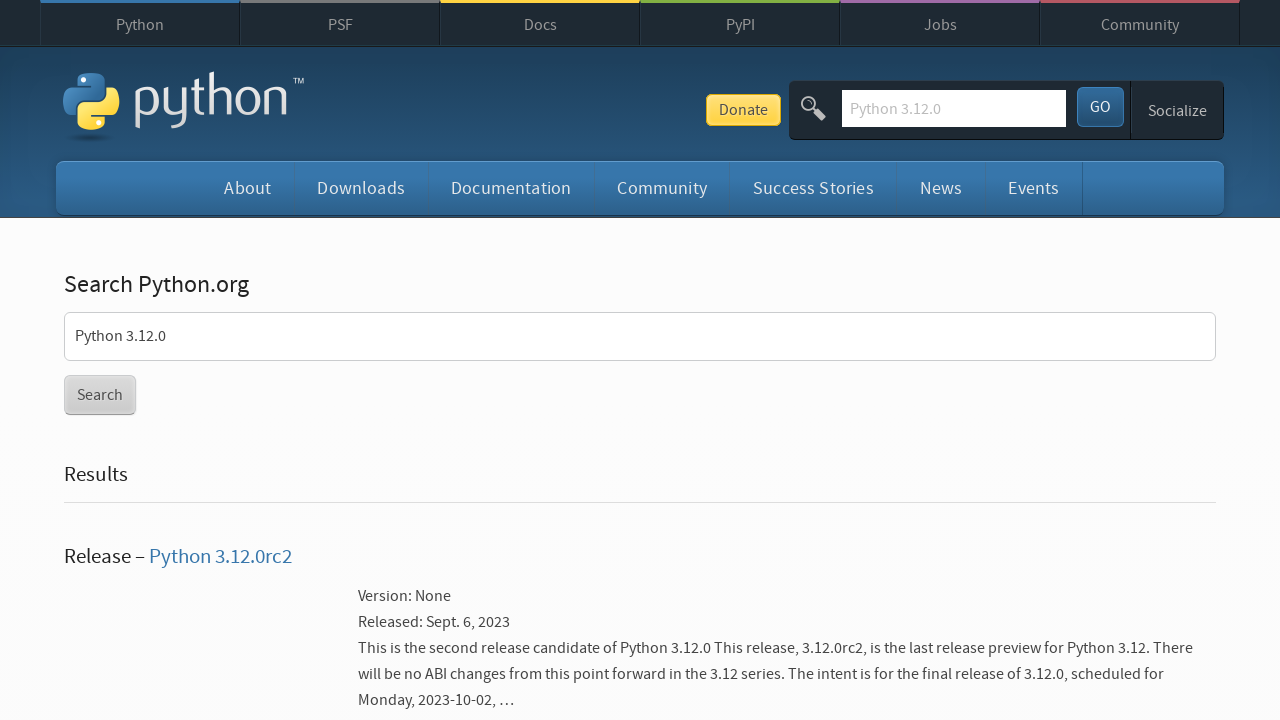

Found 6 search result entries
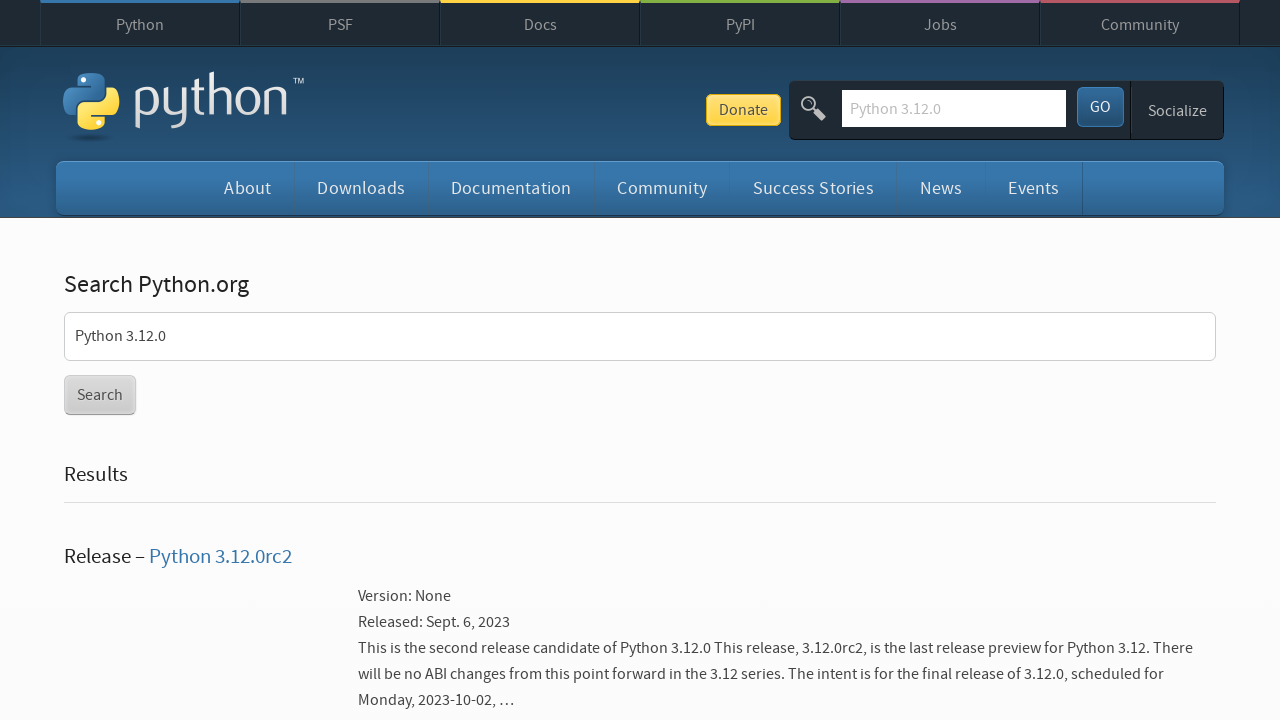

Checked search result 1: Python 3.12.0rc2
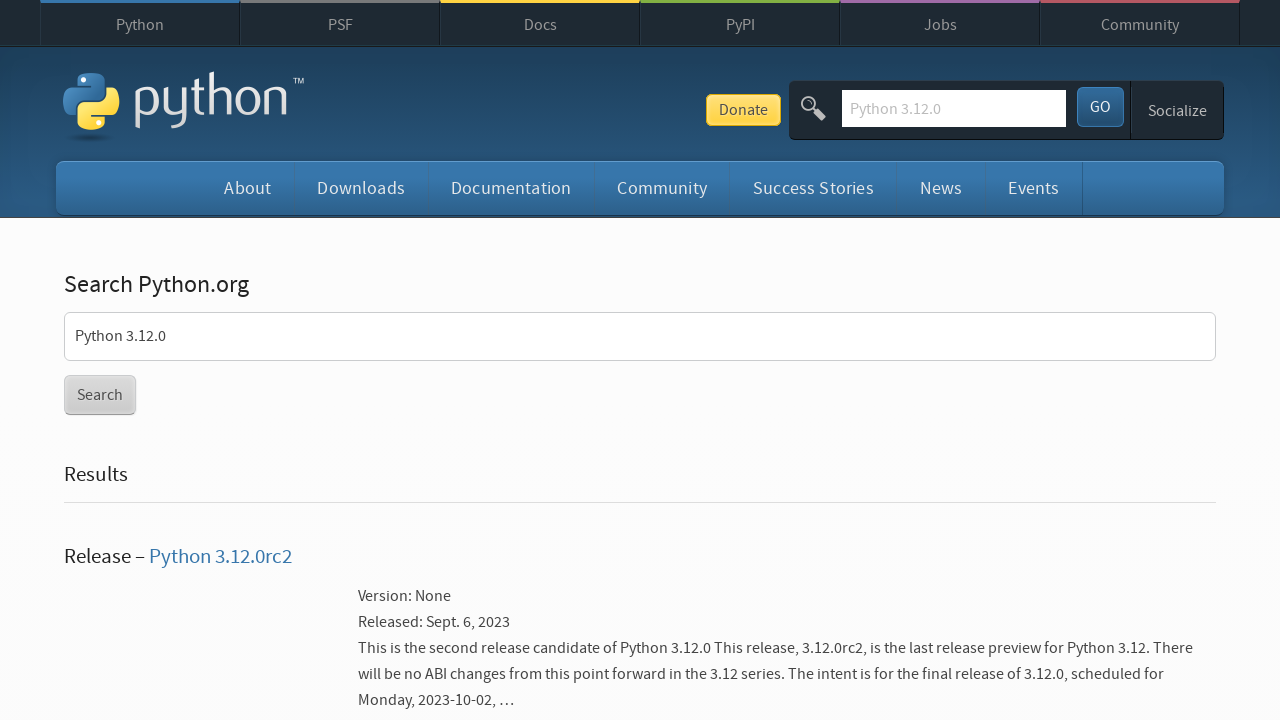

Found Python 3.12.0 in search results - test passed
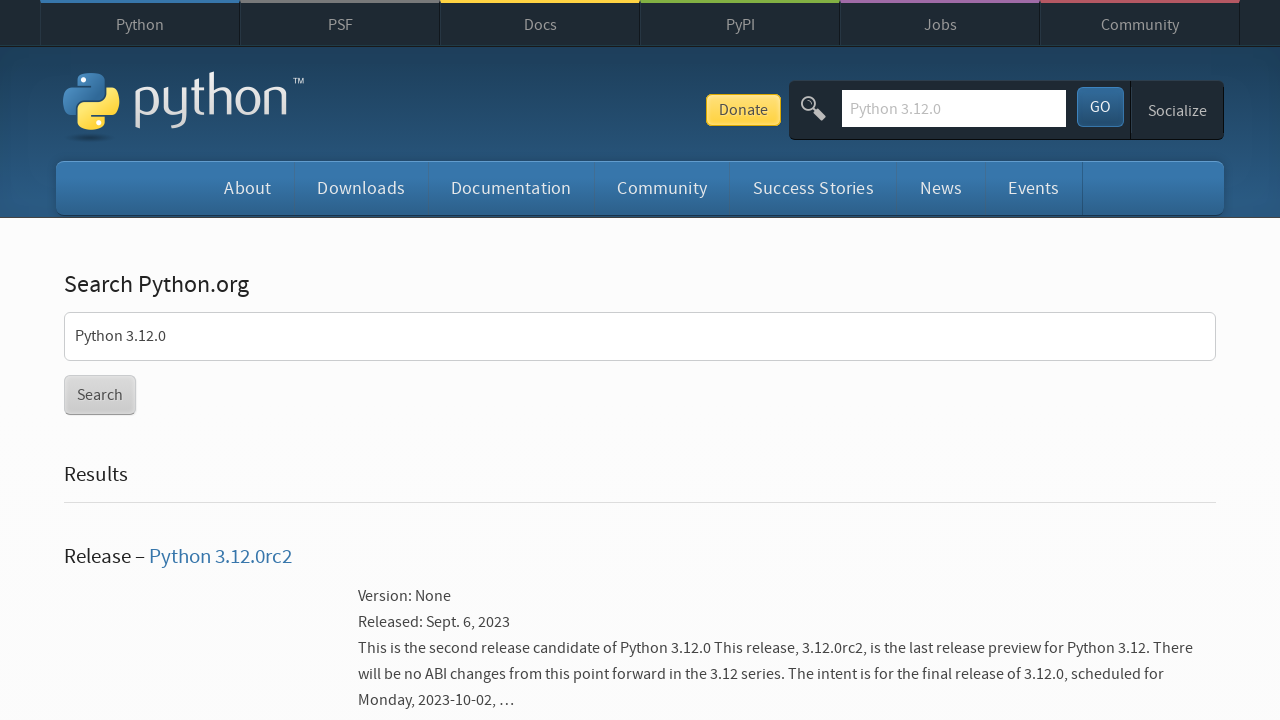

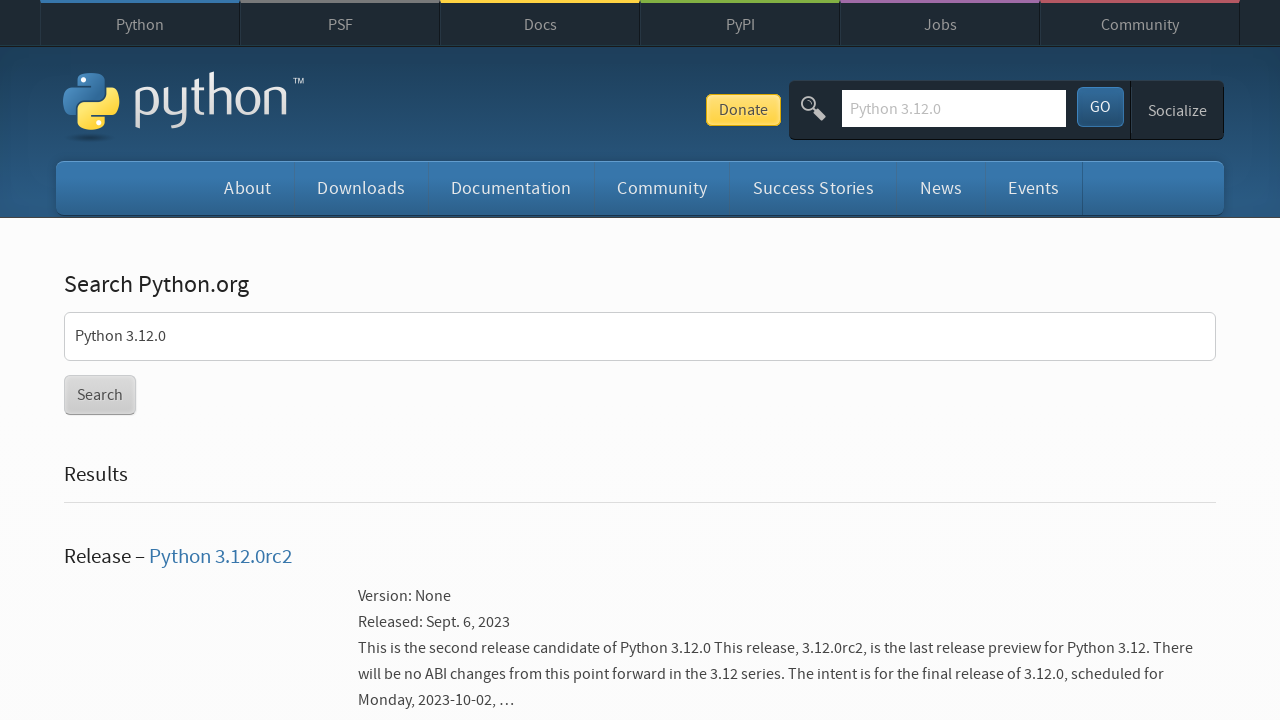